Tests a progress bar widget by clicking on the Widgets section, navigating to Progress Bar, starting the progress bar, and waiting for it to complete to 100%

Starting URL: http://85.192.34.140:8081/

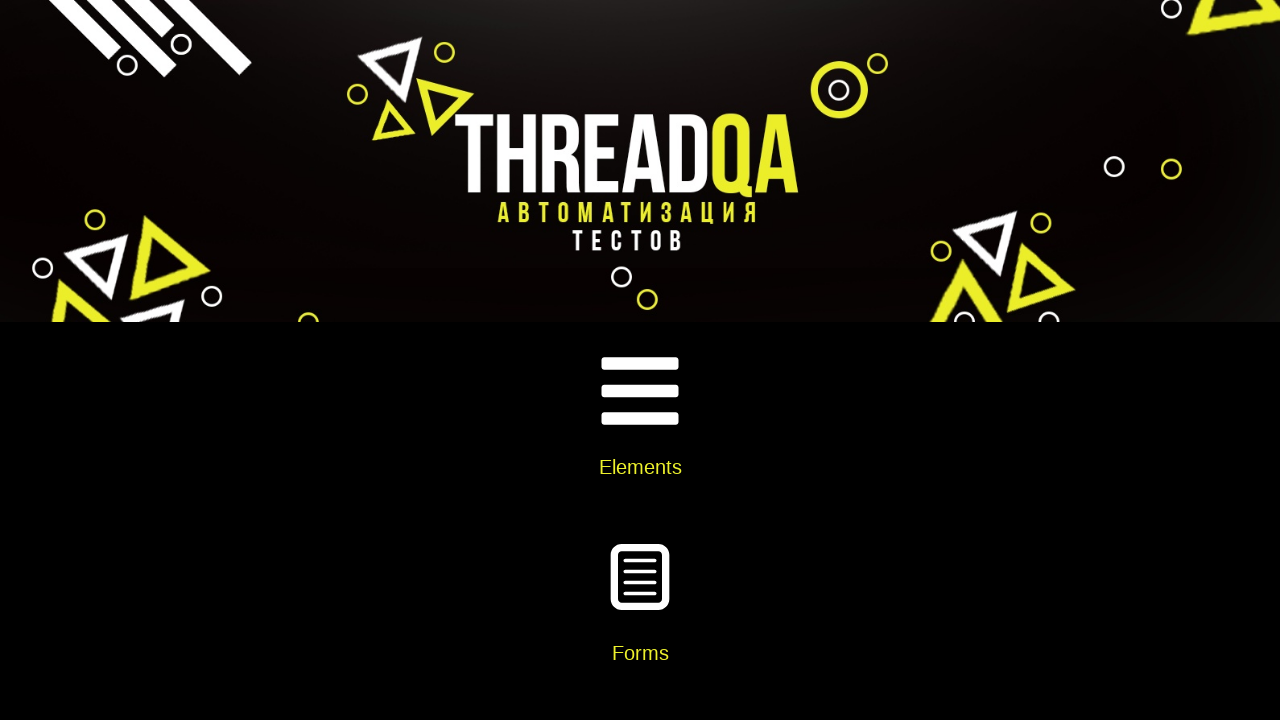

Clicked on Widgets section at (640, 360) on xpath=//h5[contains(text(),'Widgets')]
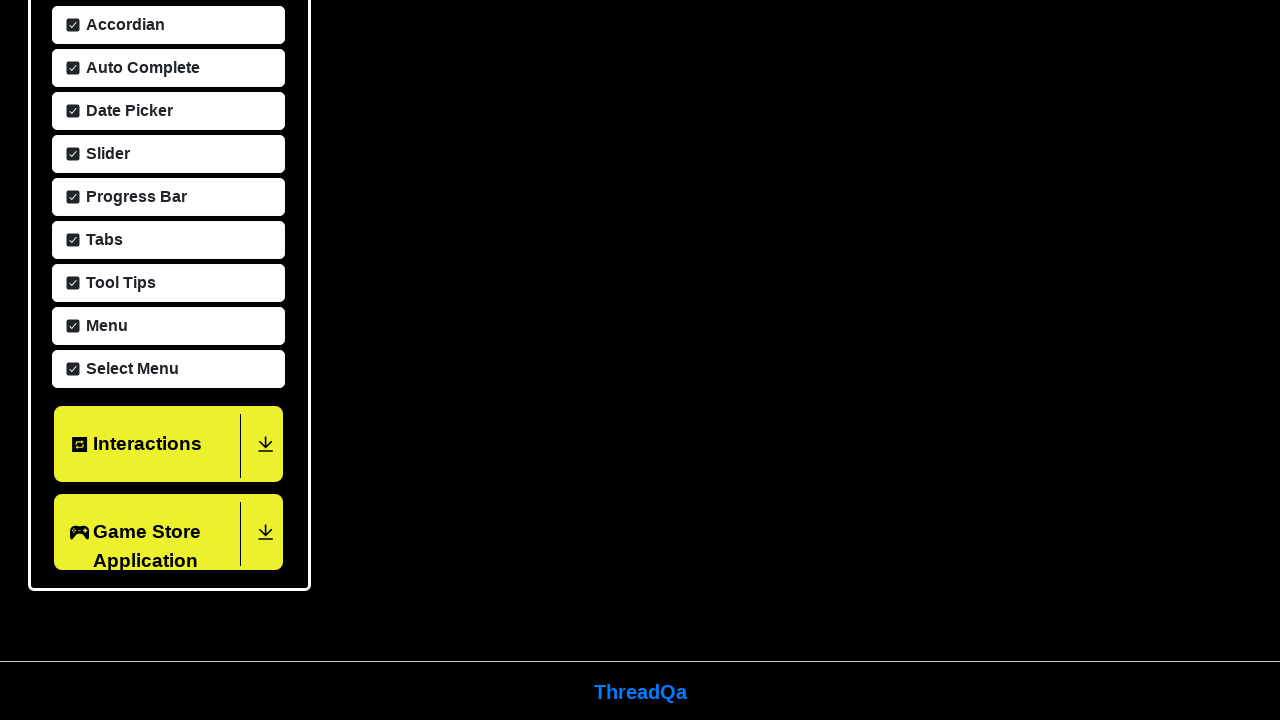

Clicked on Progress Bar option at (134, 195) on xpath=//span[contains(text(),'Progress Bar')]
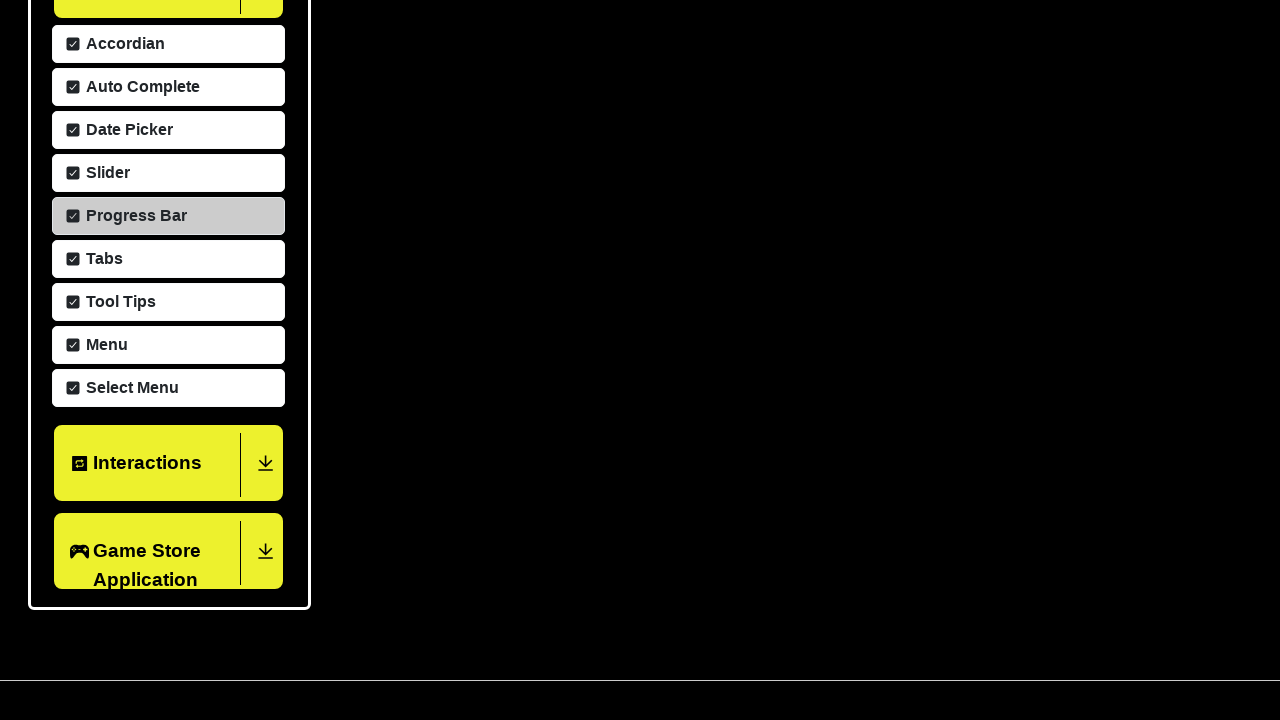

Clicked Start button to begin progress bar at (371, 555) on button#startStopButton
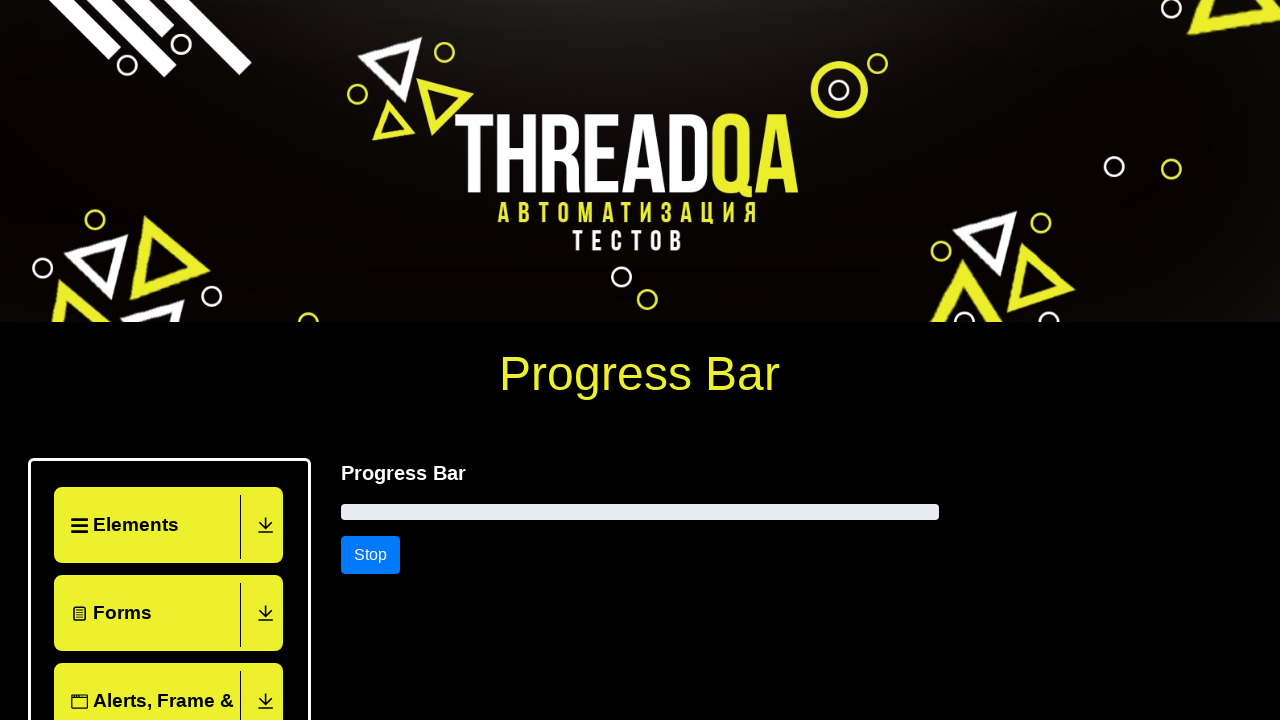

Progress bar reached 100% completion
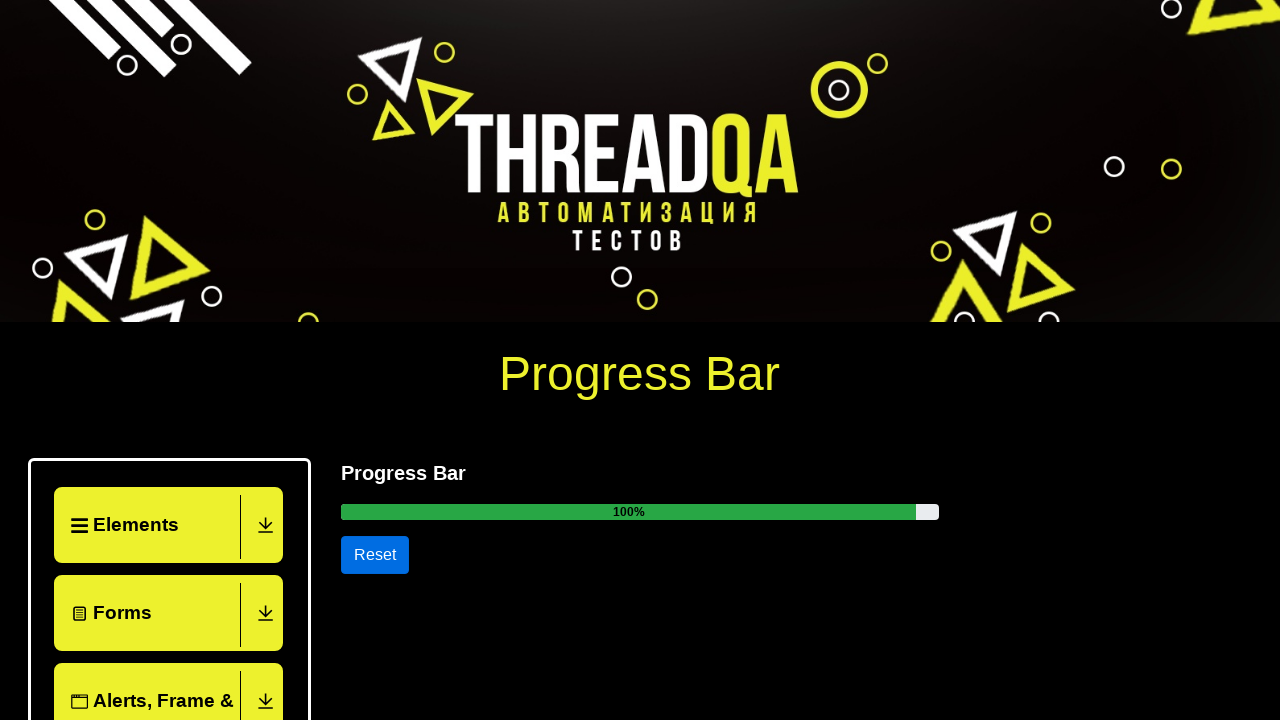

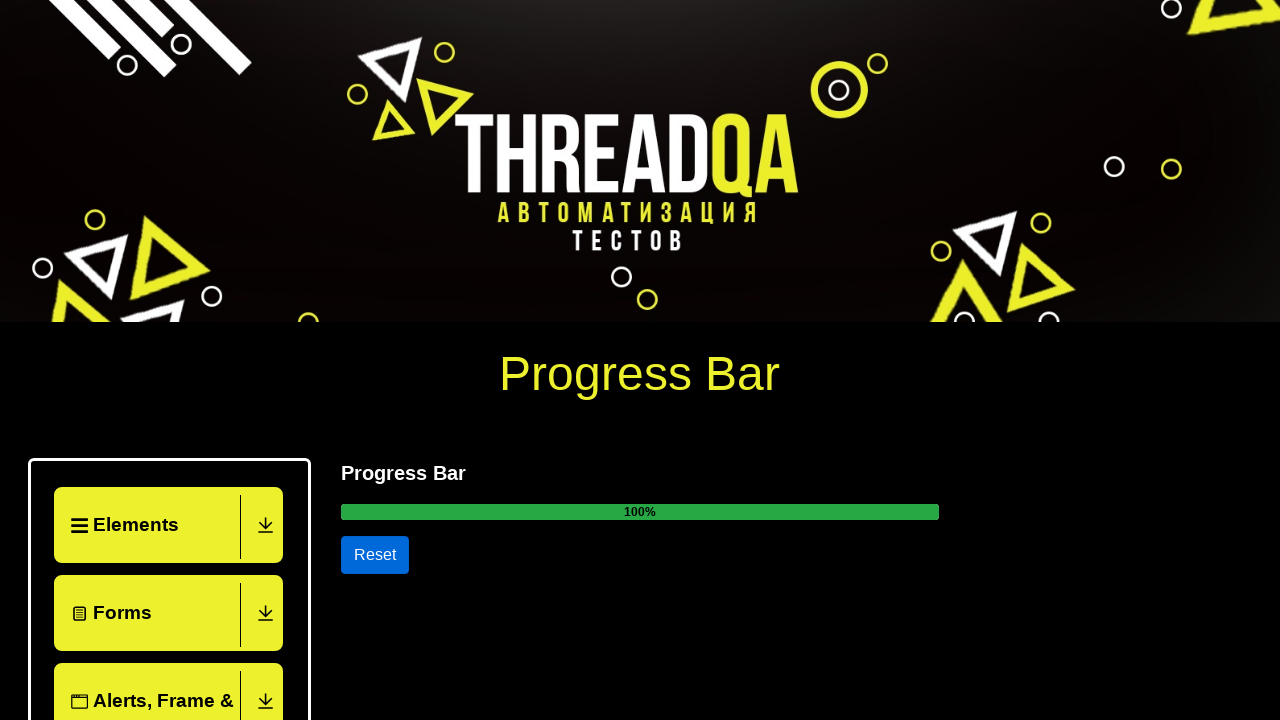